Tests multi-select dropdown functionality by switching to an iframe, selecting options using various methods (by text, index, value), and then deselecting them.

Starting URL: https://www.w3schools.com/tags/tryit.asp?filename=tryhtml_select_multiple

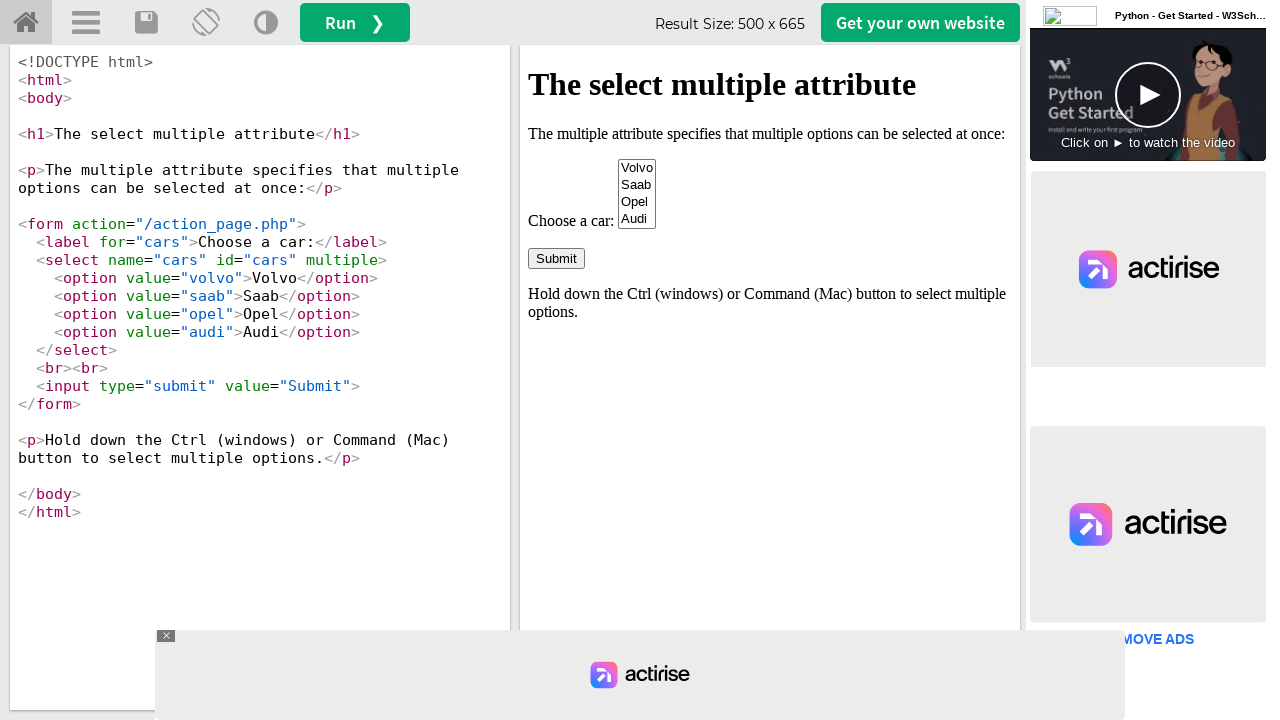

Located iframe with ID 'iframeResult'
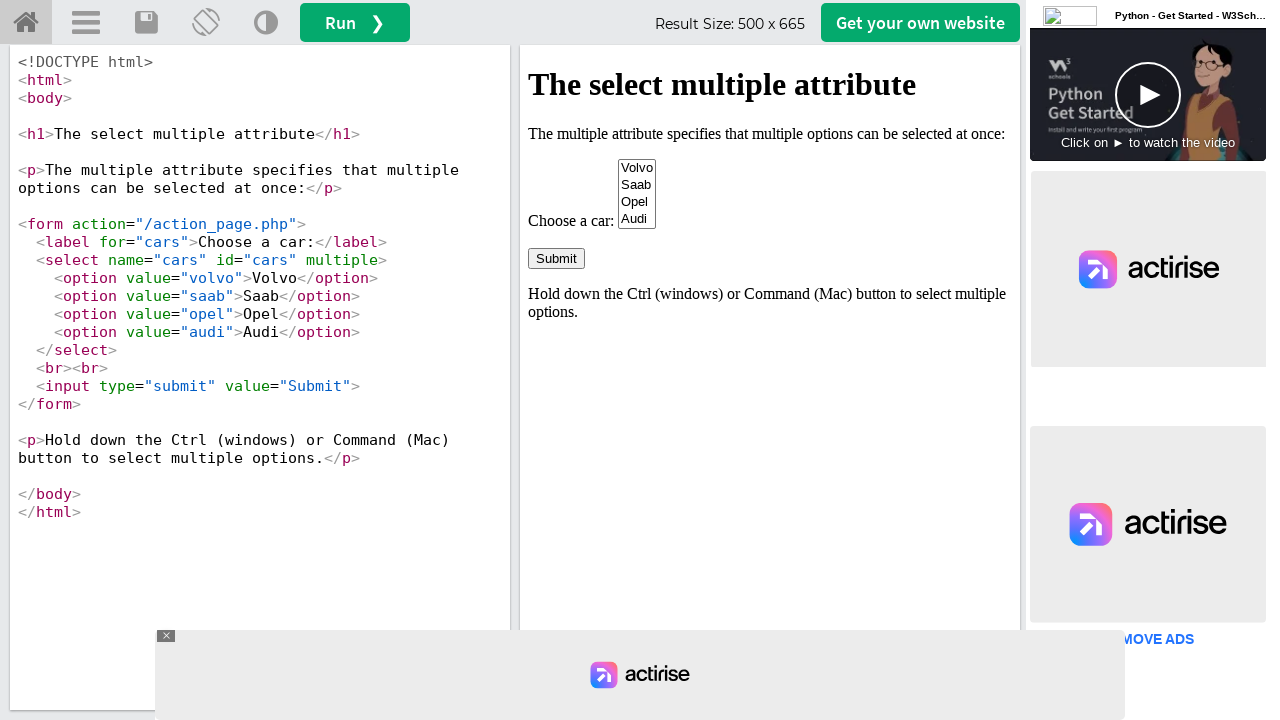

Selected 'Saab' from dropdown by text label on iframe#iframeResult >> internal:control=enter-frame >> #cars
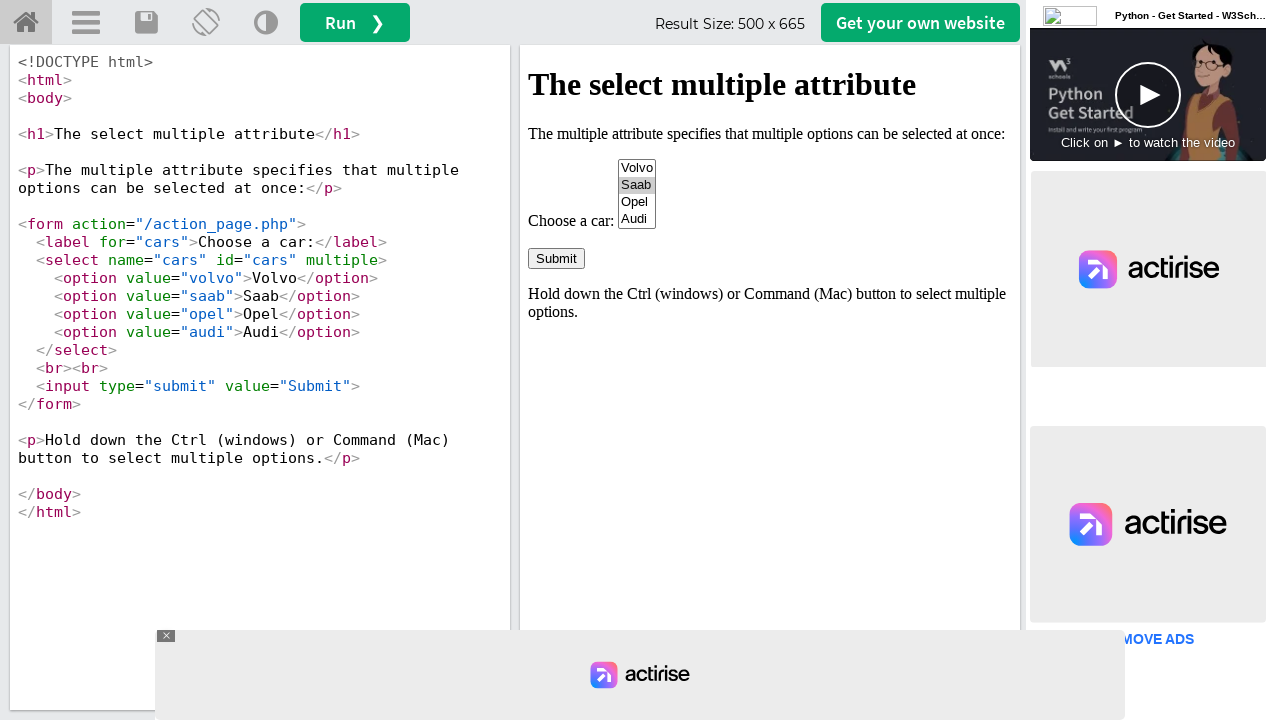

Selected 'Opel' from dropdown by index 2 on iframe#iframeResult >> internal:control=enter-frame >> #cars
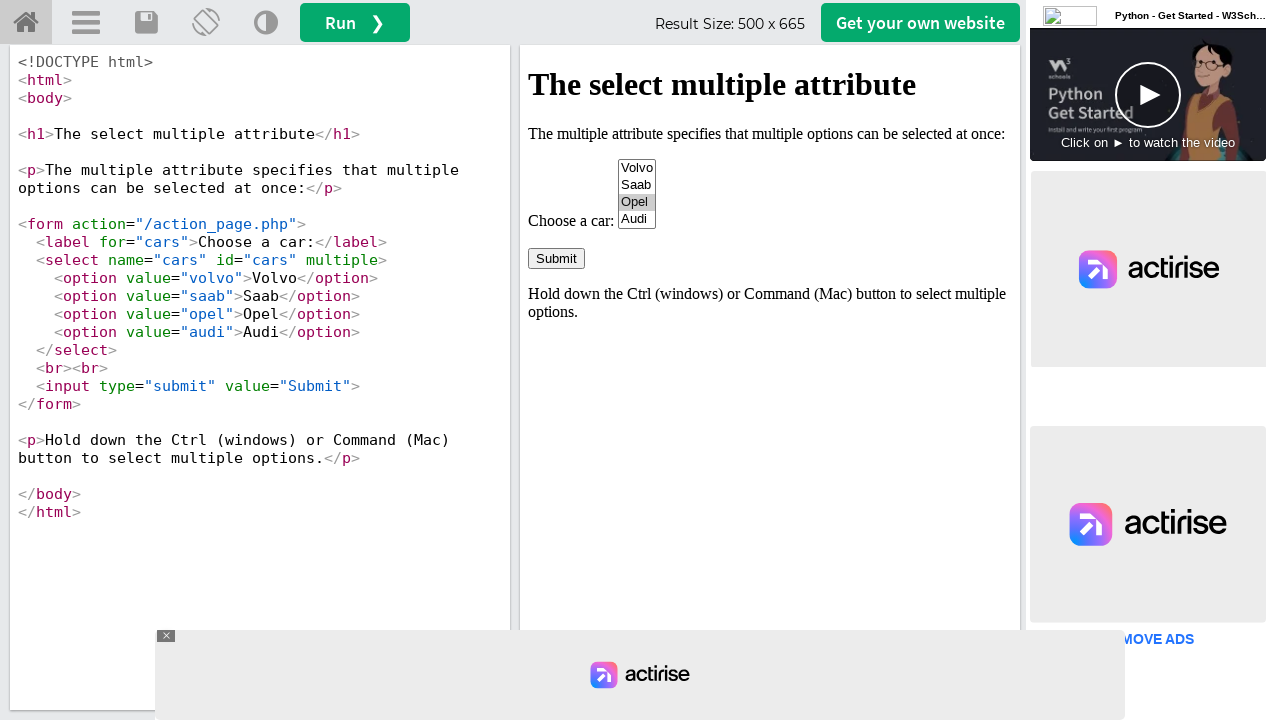

Selected 'Audi' from dropdown by value on iframe#iframeResult >> internal:control=enter-frame >> #cars
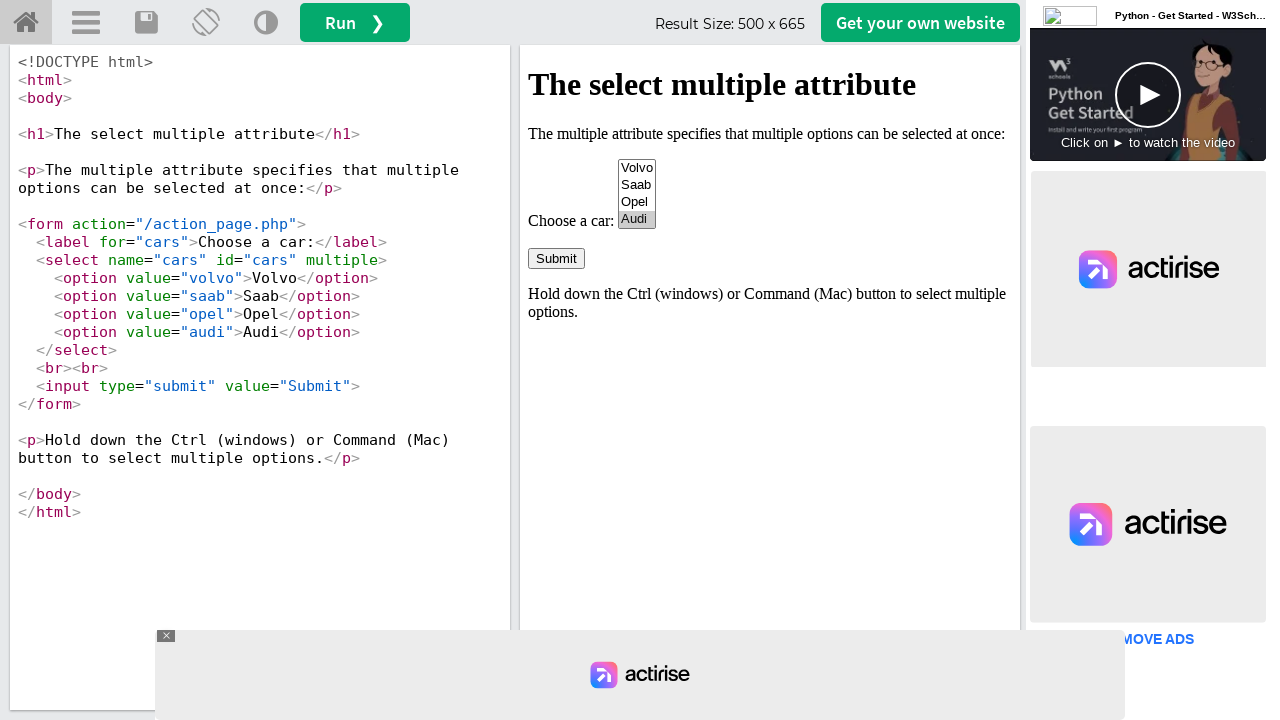

Selected 'Volvo' from dropdown by text label on iframe#iframeResult >> internal:control=enter-frame >> #cars
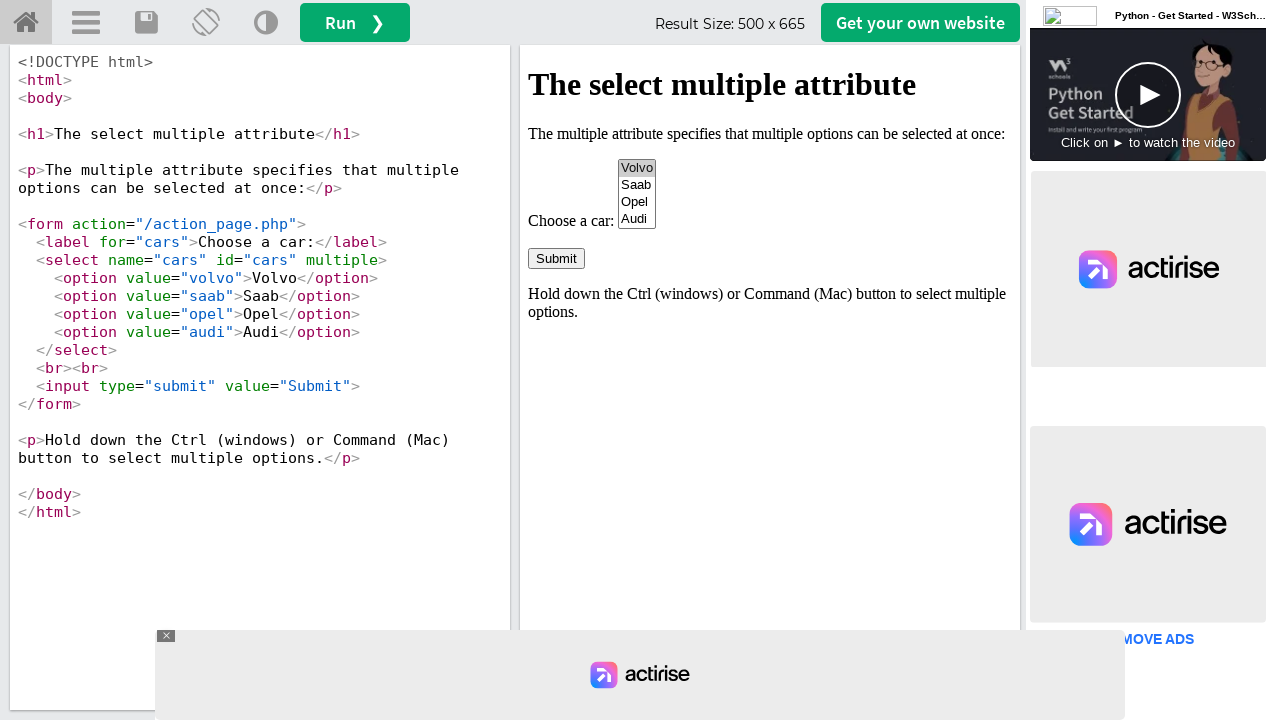

Waited 2 seconds to observe all selections
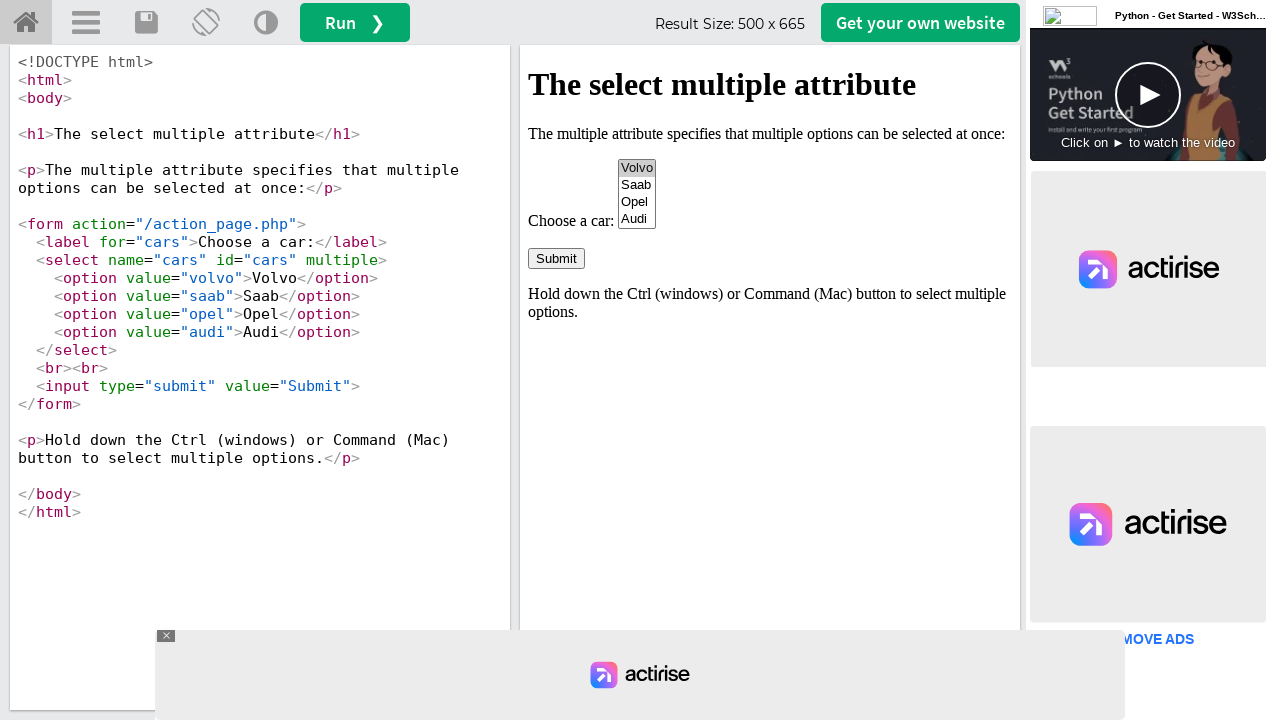

Deselected 'Saab' by selecting only Opel, Audi, and Volvo on iframe#iframeResult >> internal:control=enter-frame >> #cars
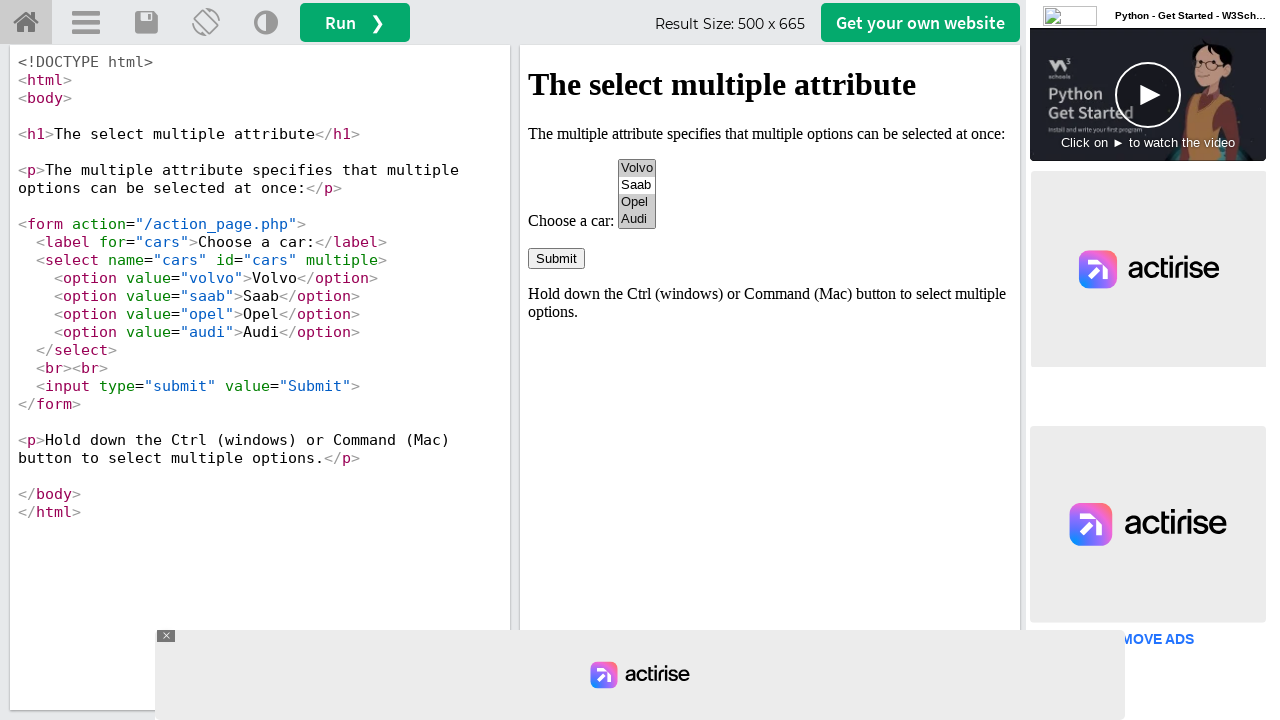

Deselected 'Opel' by selecting only Audi and Volvo on iframe#iframeResult >> internal:control=enter-frame >> #cars
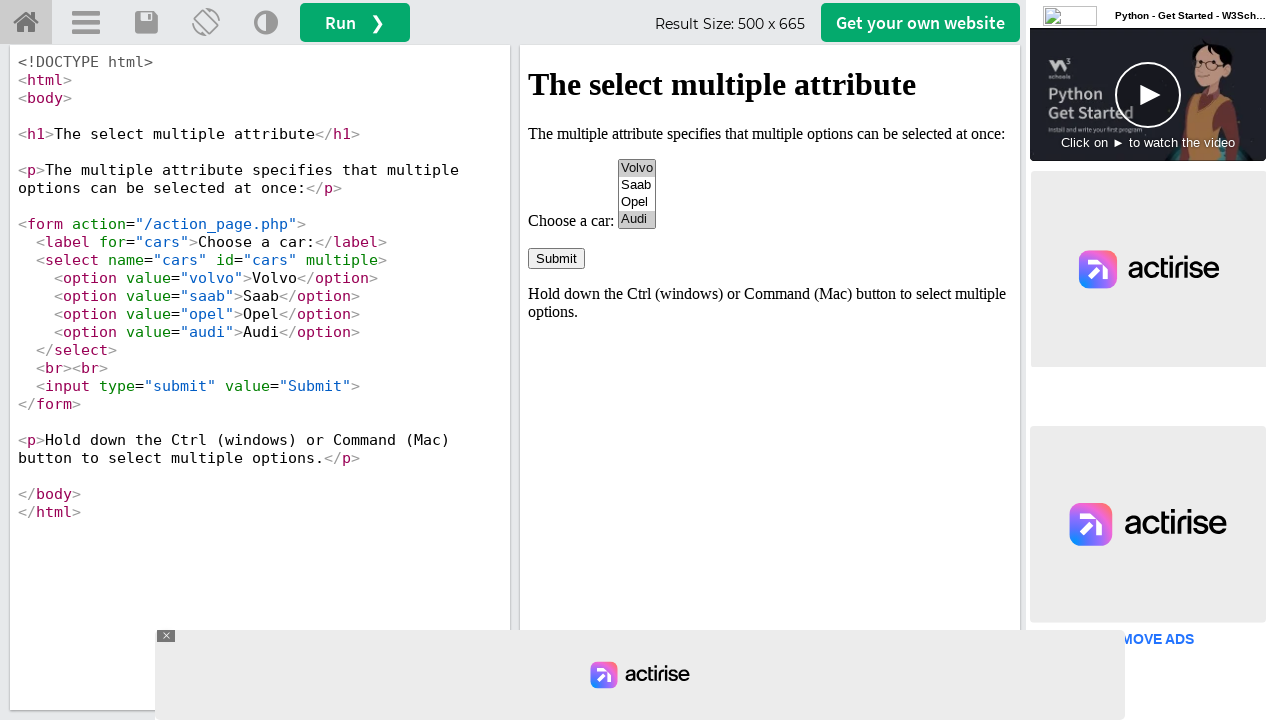

Deselected 'Audi' by selecting only Volvo on iframe#iframeResult >> internal:control=enter-frame >> #cars
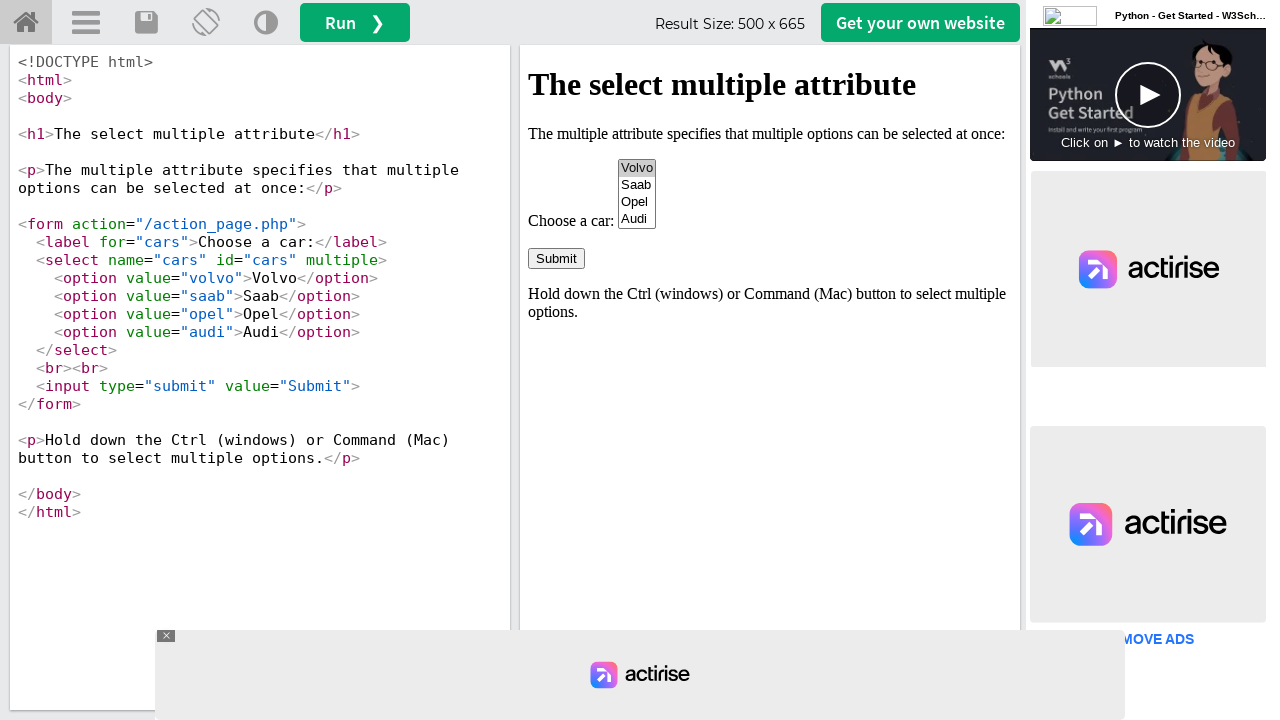

Deselected all options by selecting empty list on iframe#iframeResult >> internal:control=enter-frame >> #cars
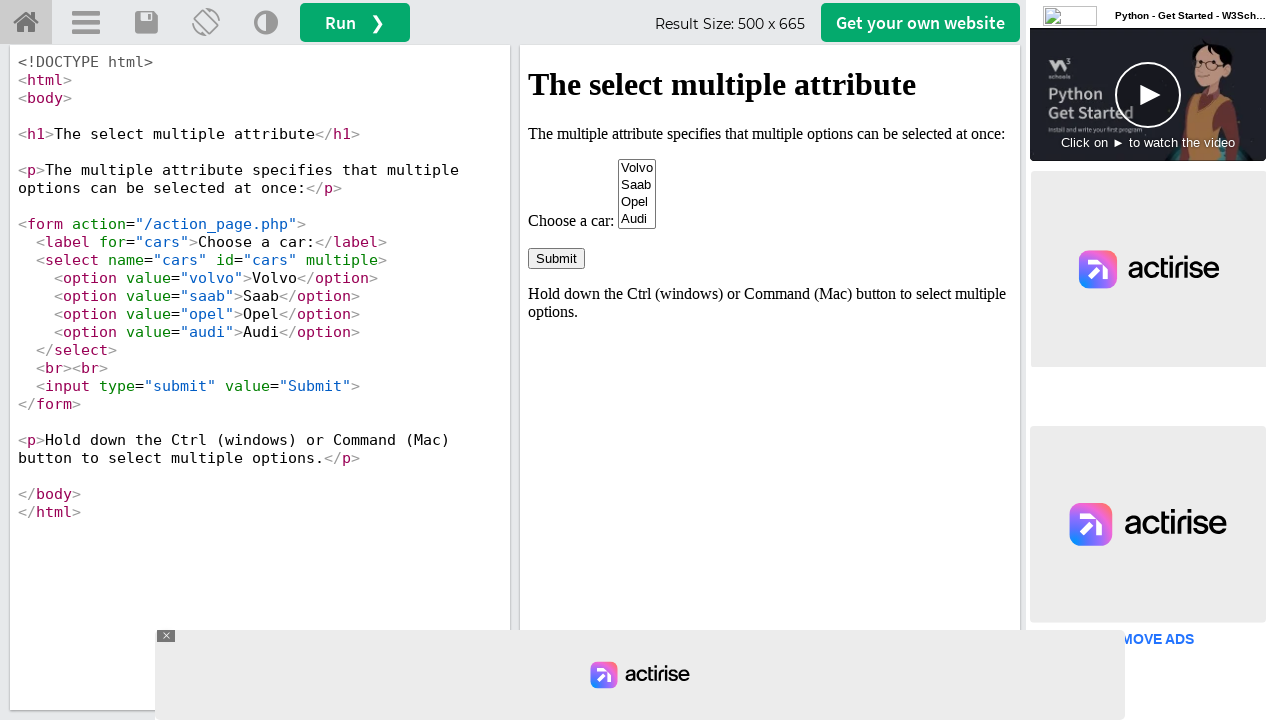

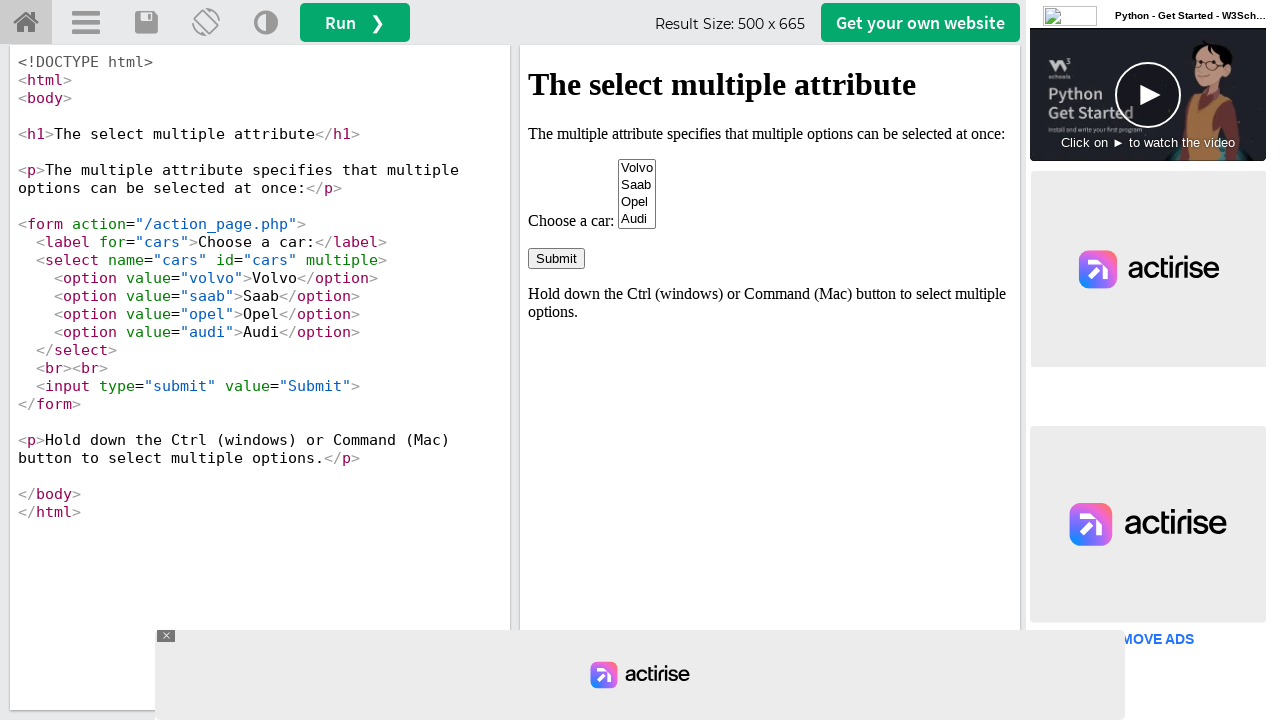